Tests login validation by clicking the Log In button without entering any credentials and verifying that an appropriate error message is displayed.

Starting URL: https://parabank.parasoft.com/parabank/index.htm

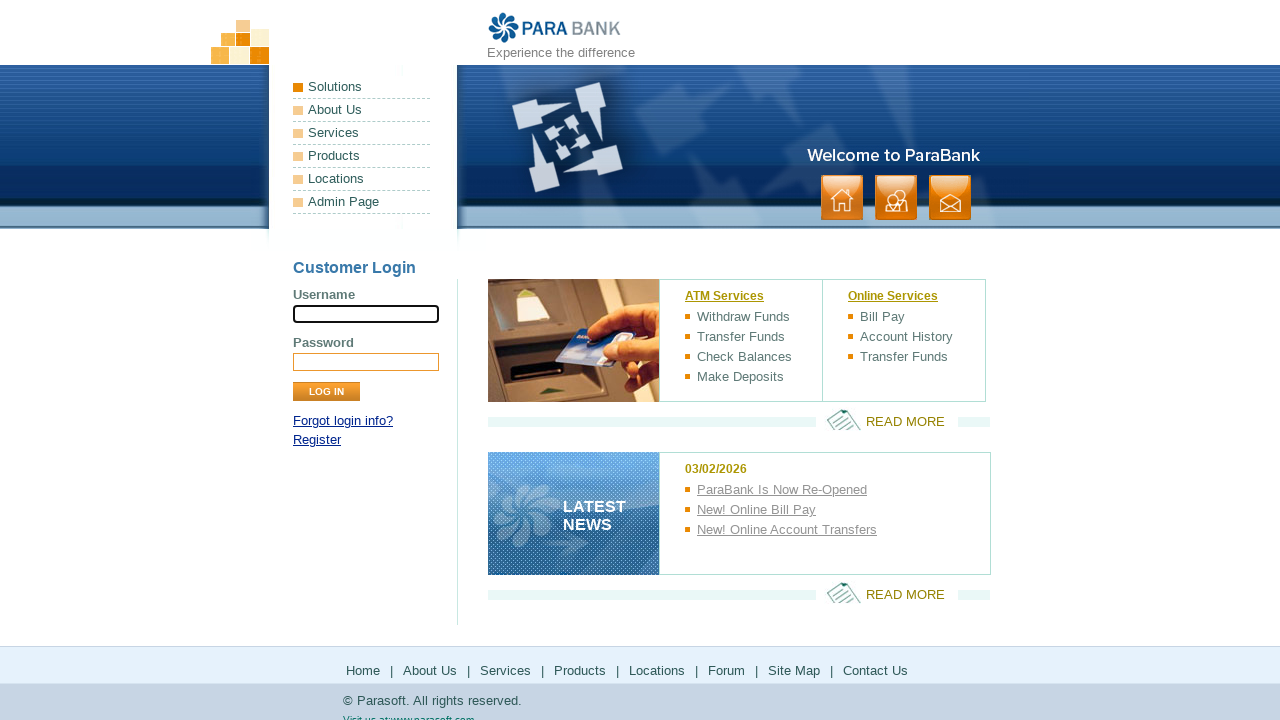

Clicked contact link at (950, 198) on .contact
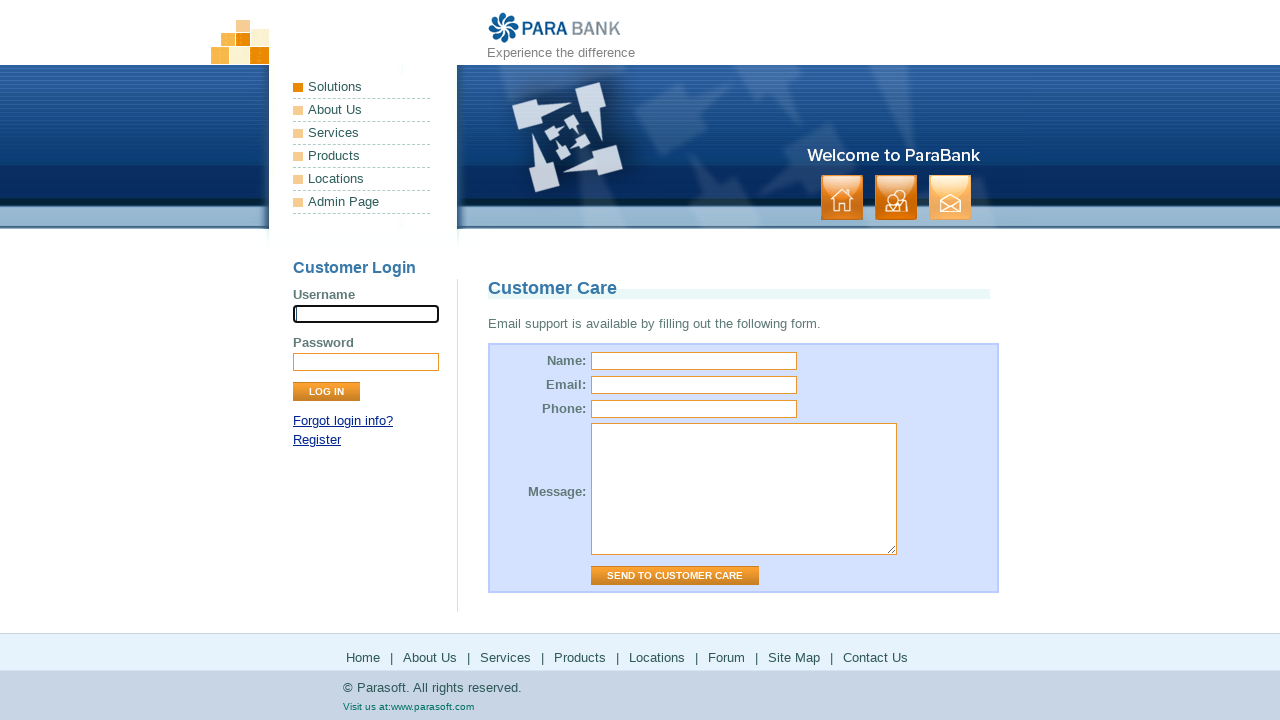

Page loaded (domcontentloaded)
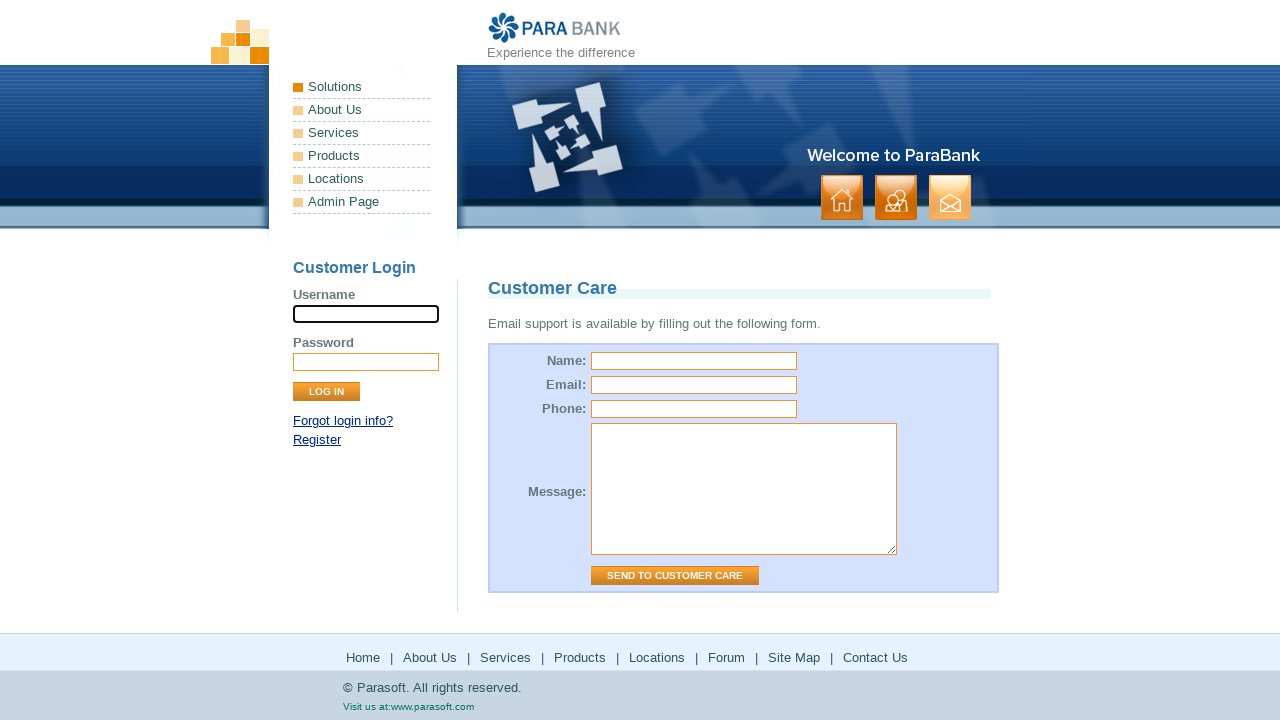

Clicked Log In button without entering credentials at (326, 392) on input[type="submit"][value="Log In"]
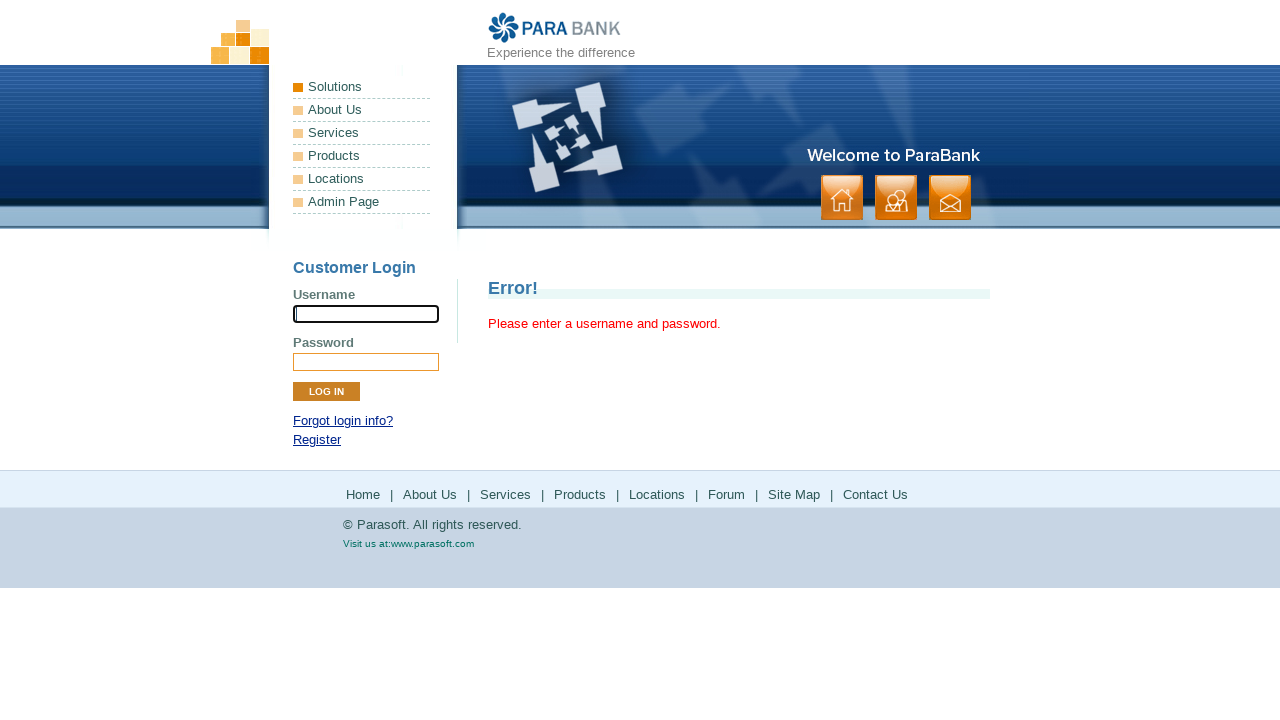

Error message appeared and became visible
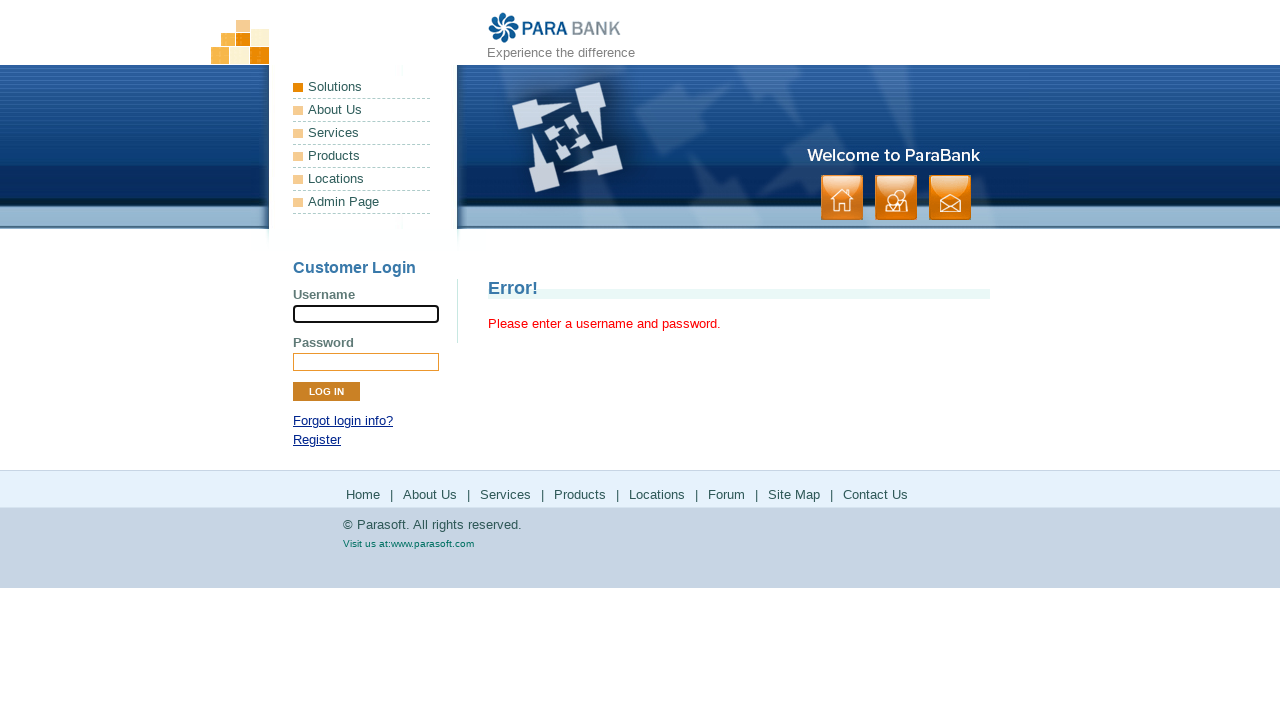

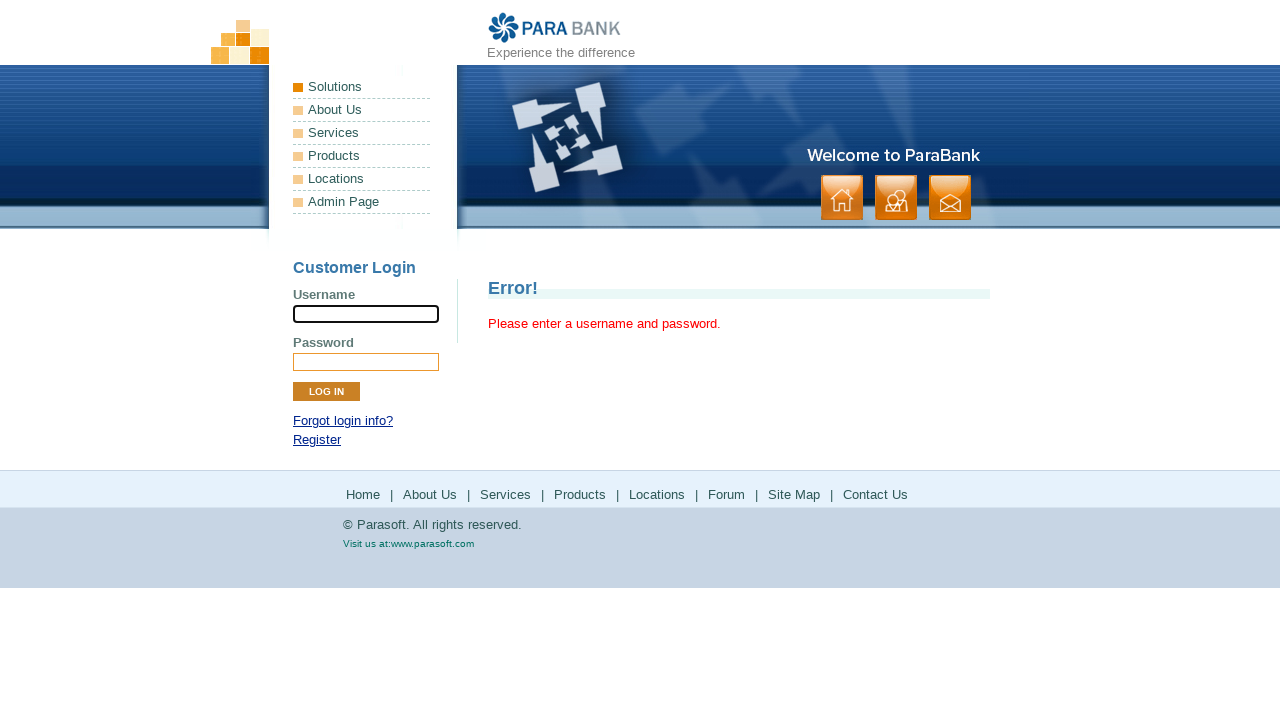